Tests radio button functionality on a demo page by clicking the "Yes" radio button and verifying its selection state, then checking that the "No" radio button is disabled.

Starting URL: https://demoqa.com/radio-button

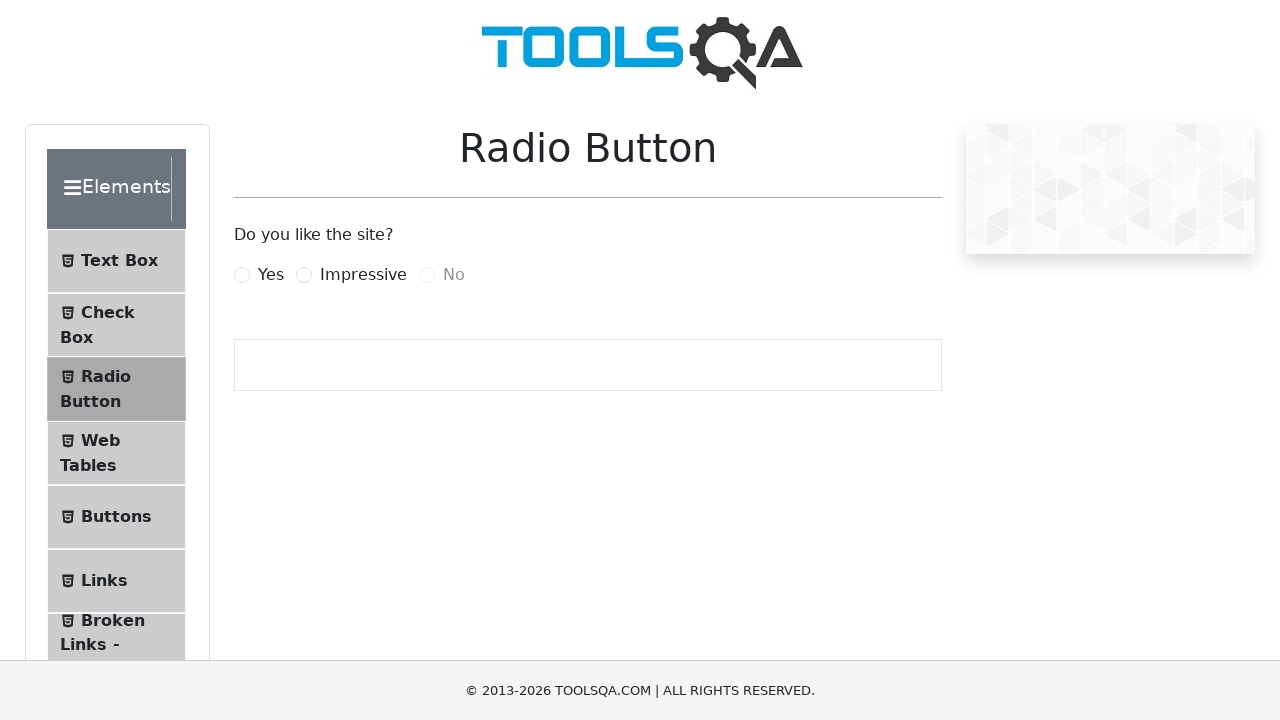

Clicked the 'Yes' radio button label at (271, 275) on label[for='yesRadio']
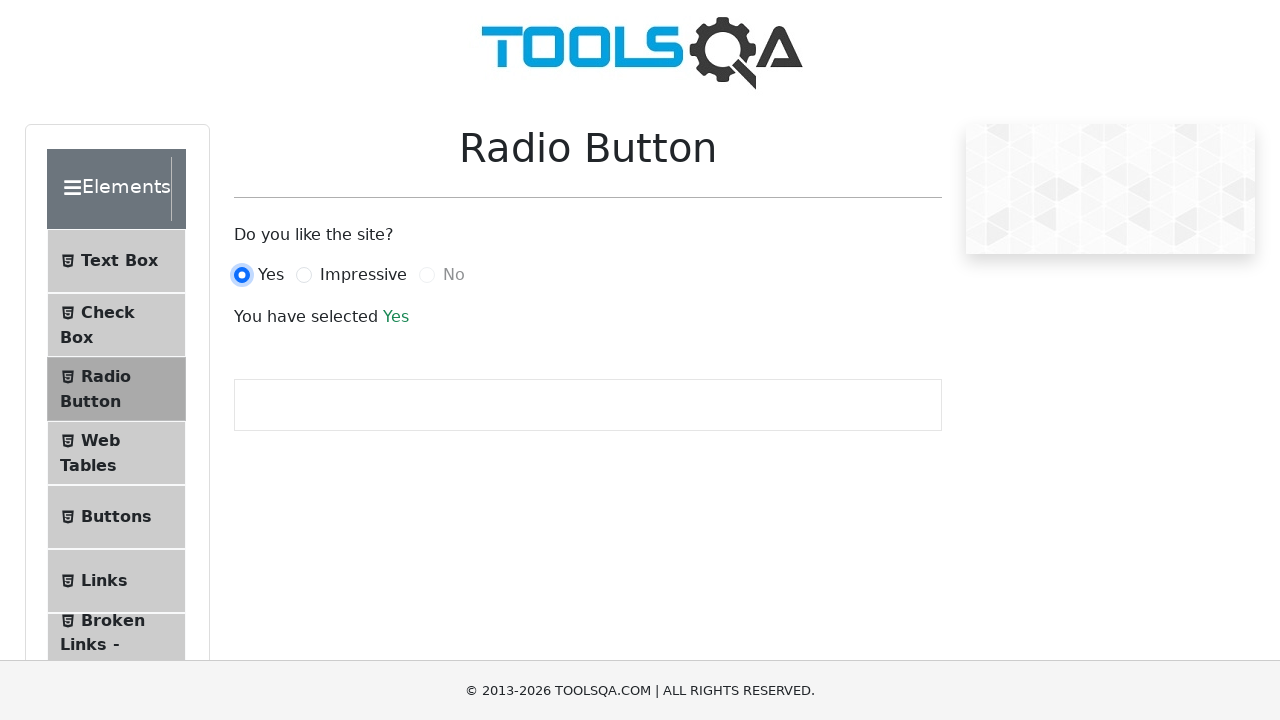

Output text appeared confirming radio button selection
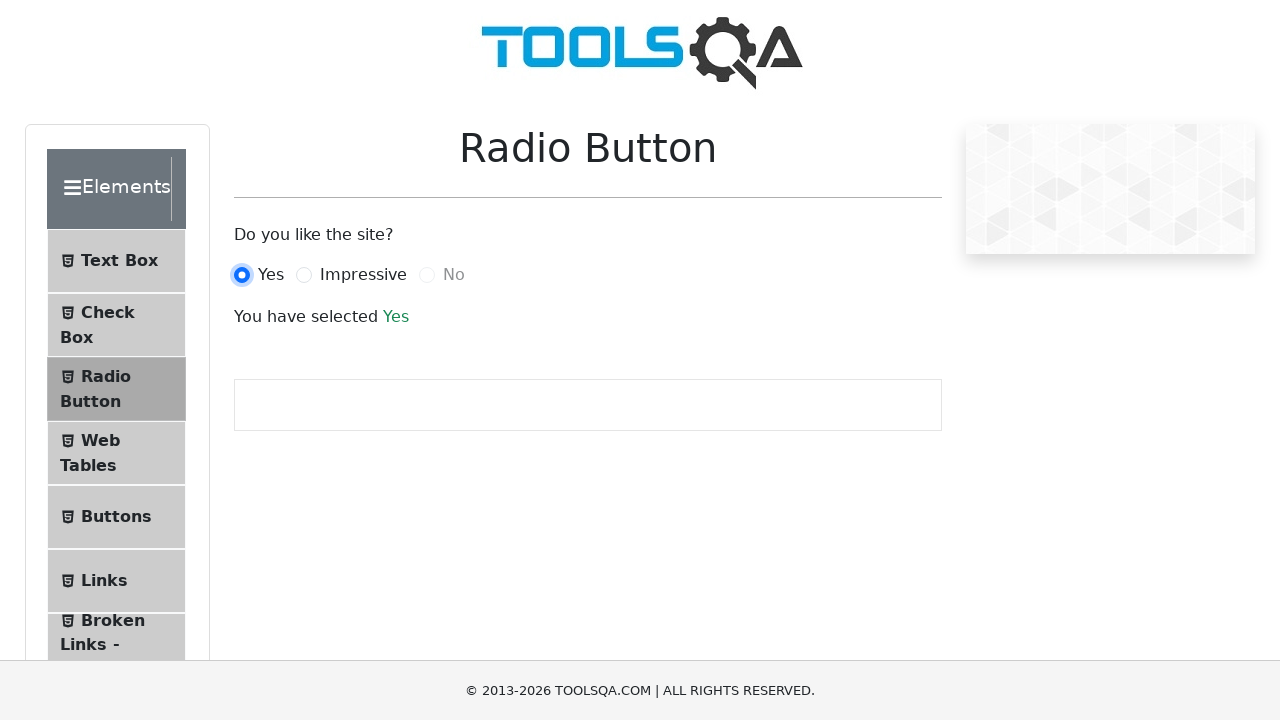

Verified that 'Yes' radio button is selected
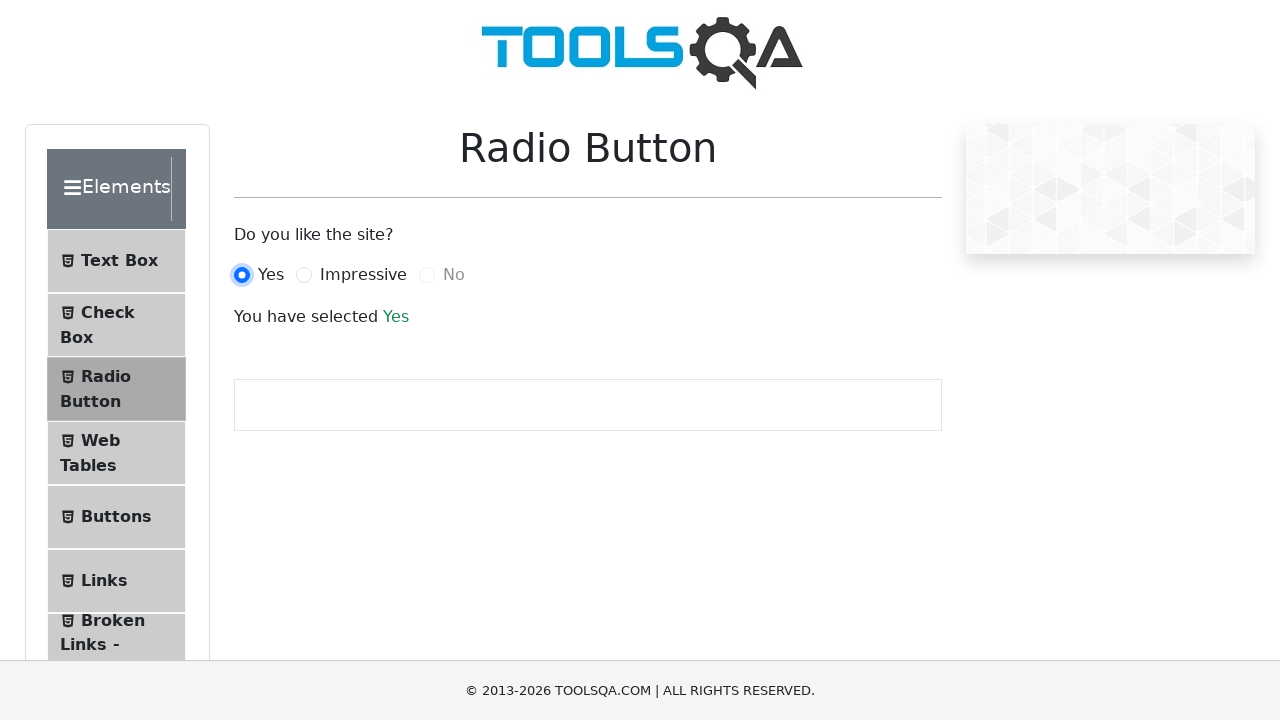

Verified that 'No' radio button is disabled
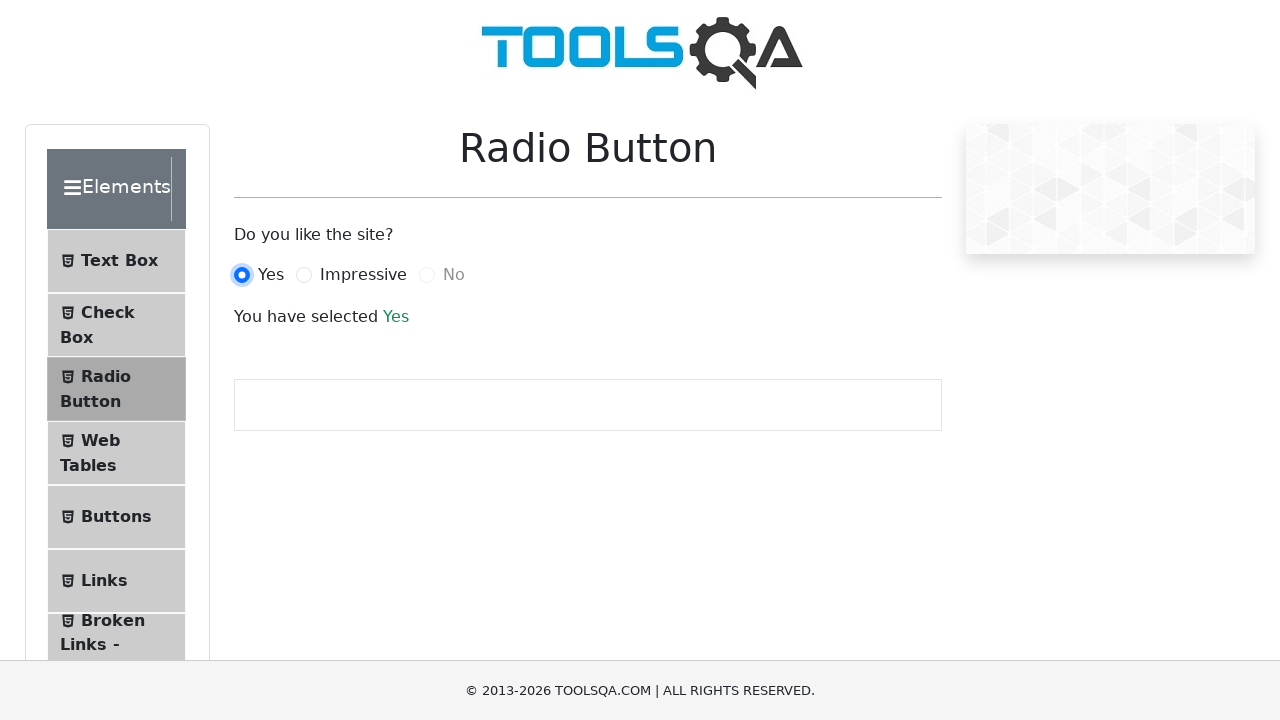

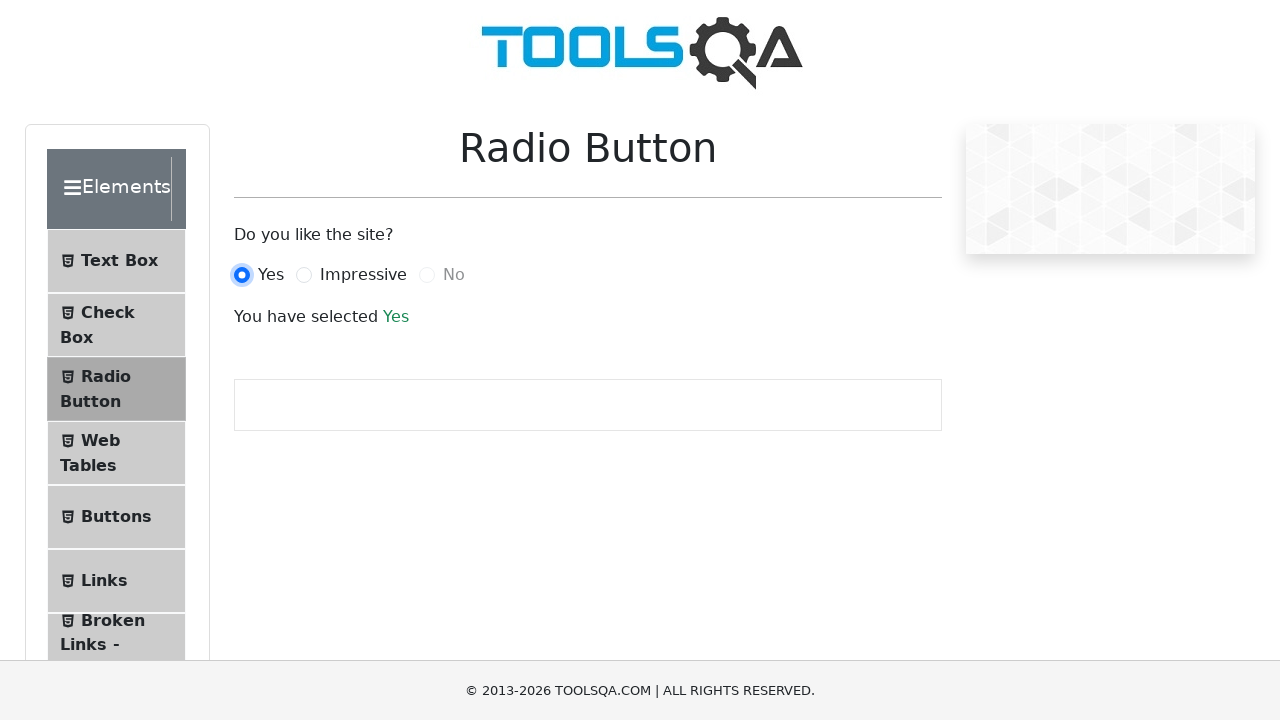